Navigates to SpiceJet website, finds all visible radio buttons on the page, and clicks on the third visible radio button

Starting URL: https://www.spicejet.com

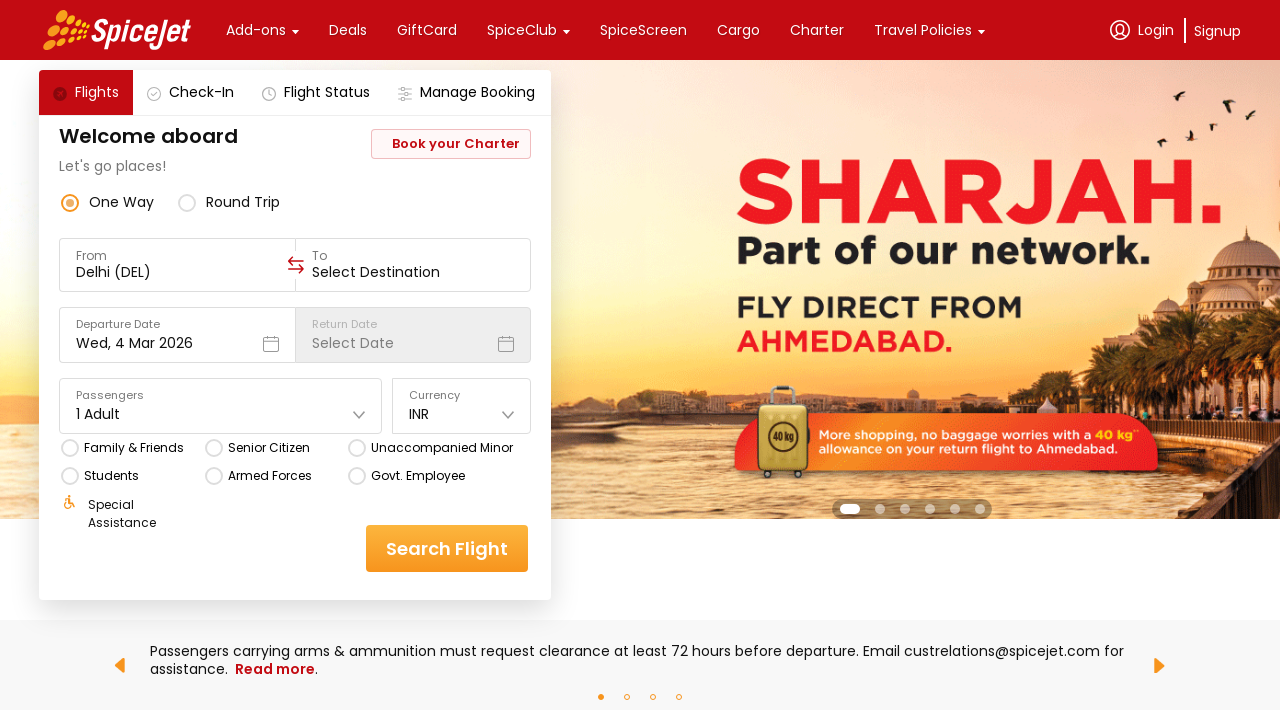

Waited 15 seconds for page to load
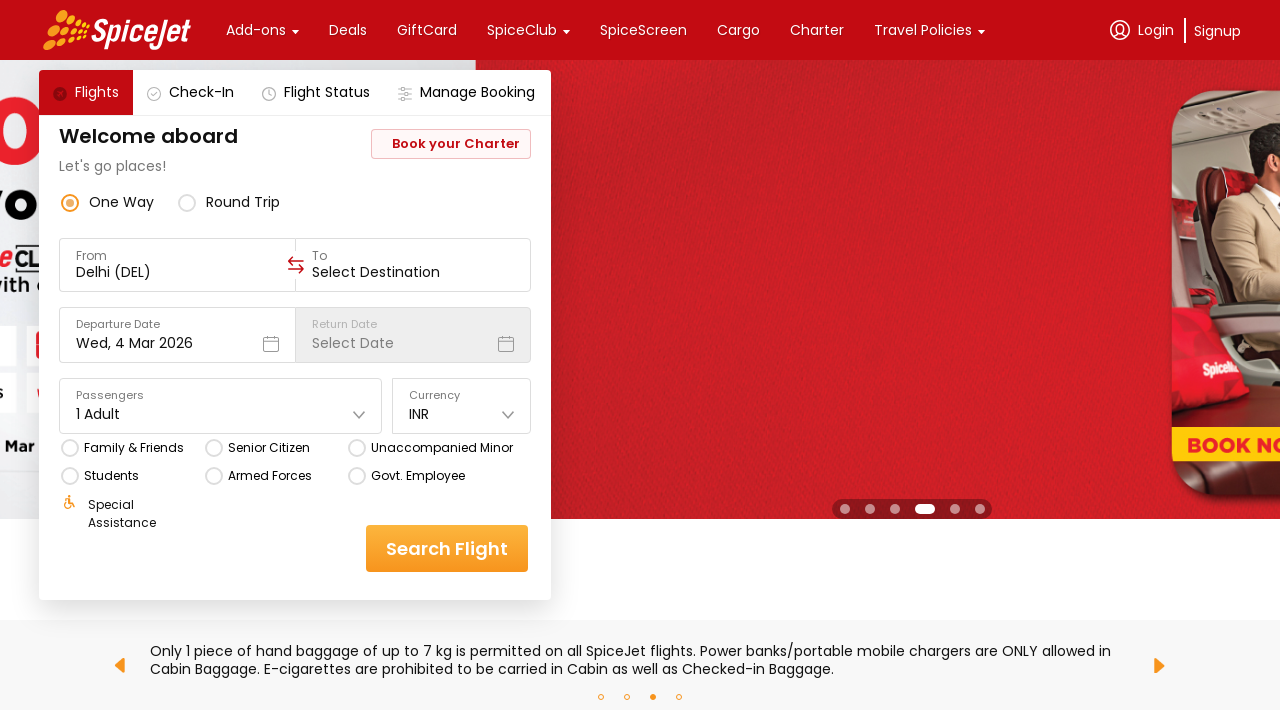

Located all radio button elements on the page
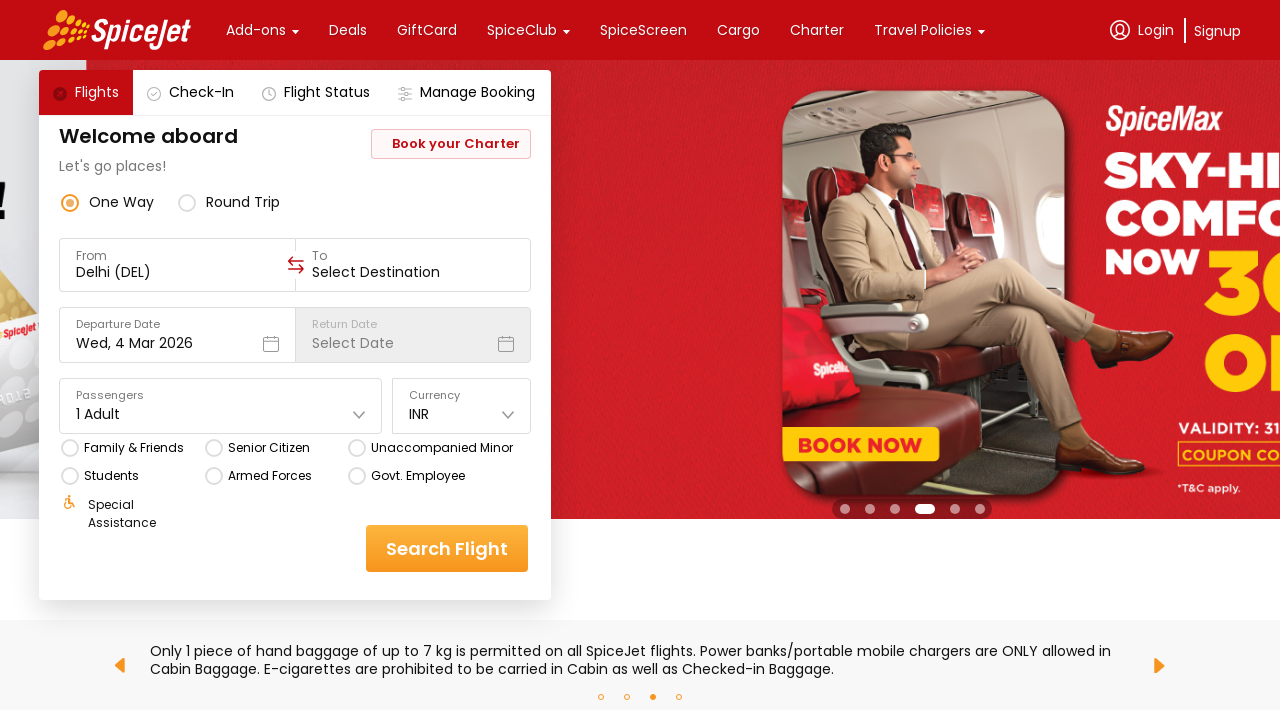

Filtered radio buttons and found 0 visible radio buttons
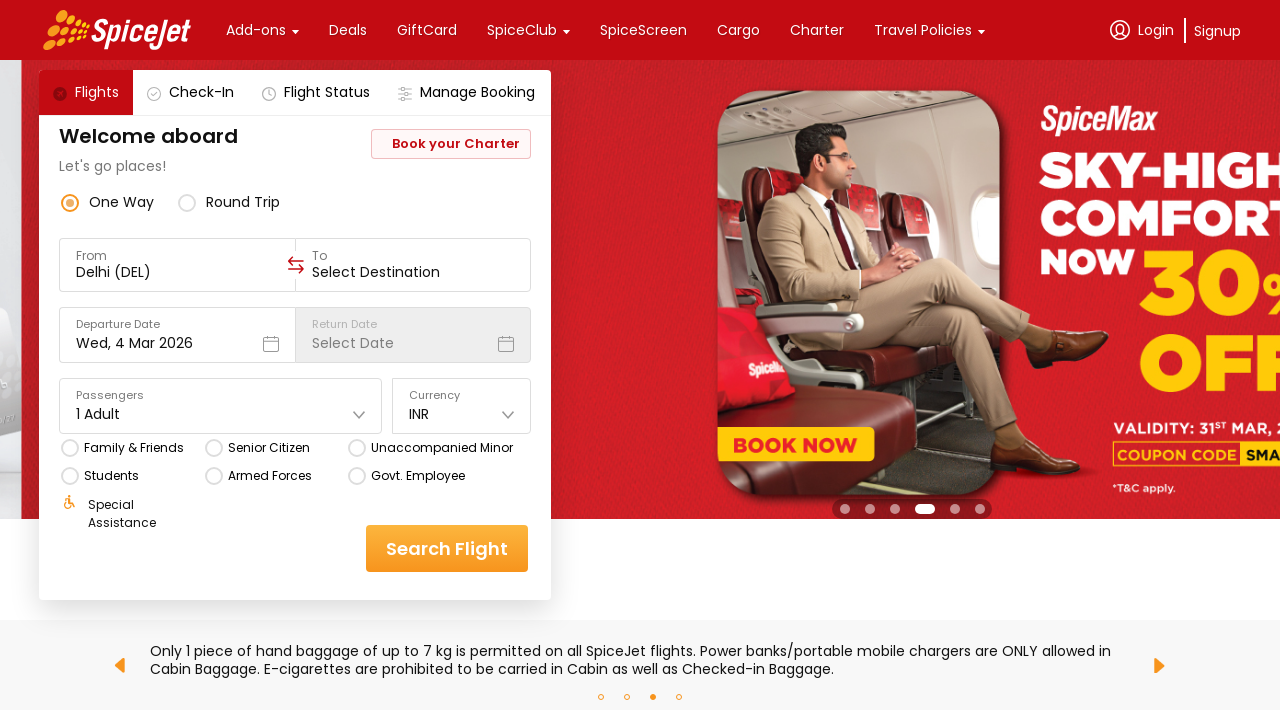

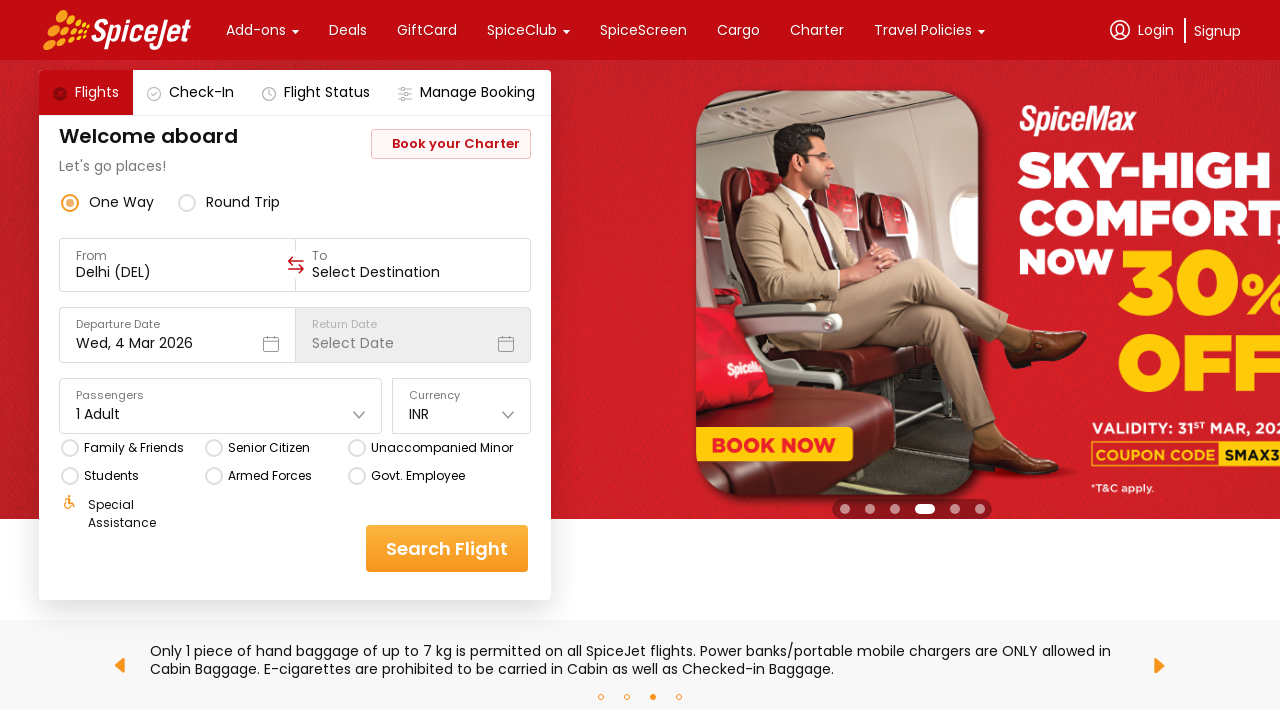